Tests selecting the "Impressive" radio button on the DemoQA radio button page using JavaScript click

Starting URL: https://demoqa.com/radio-button

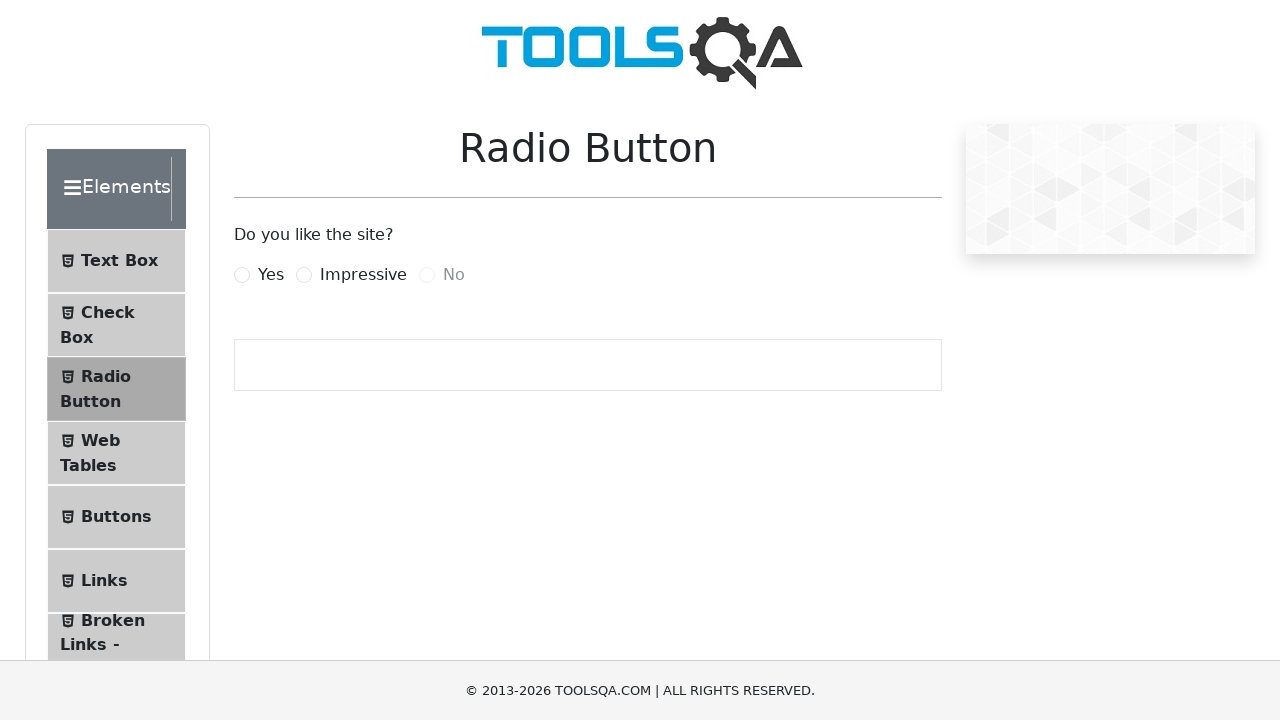

Clicked the 'Impressive' radio button using JavaScript
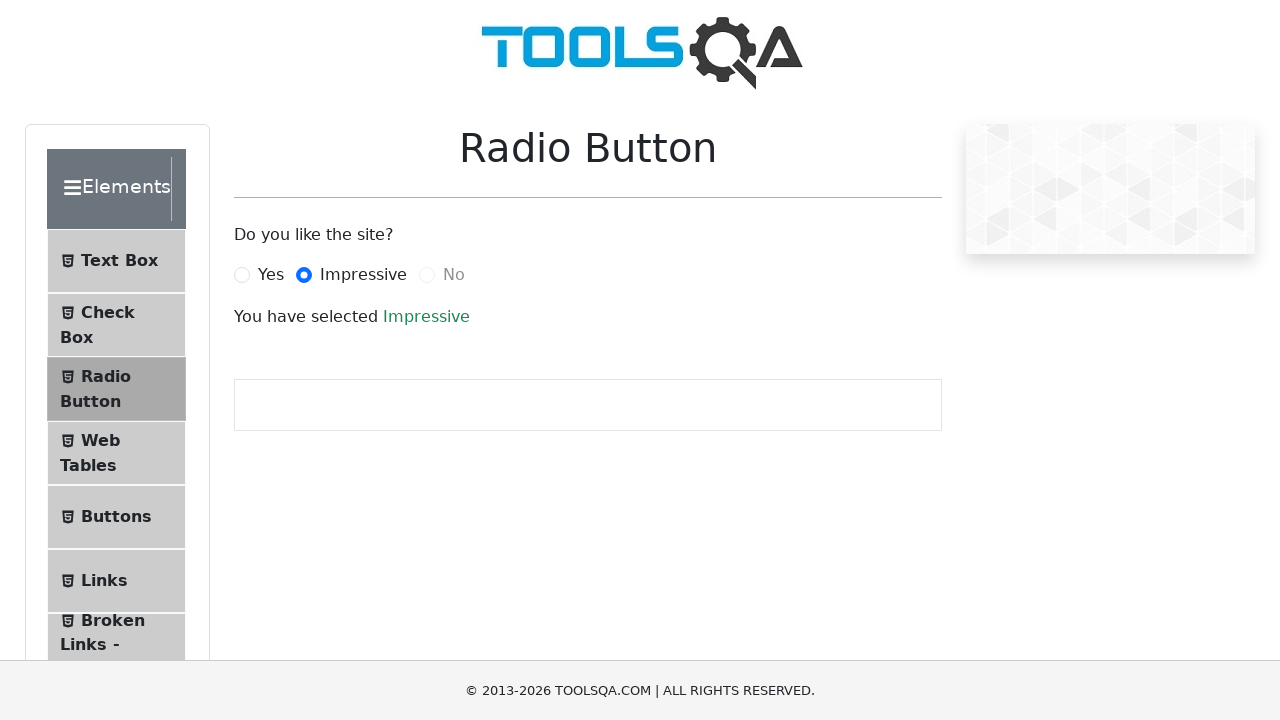

Verified that the 'Impressive' radio button is selected
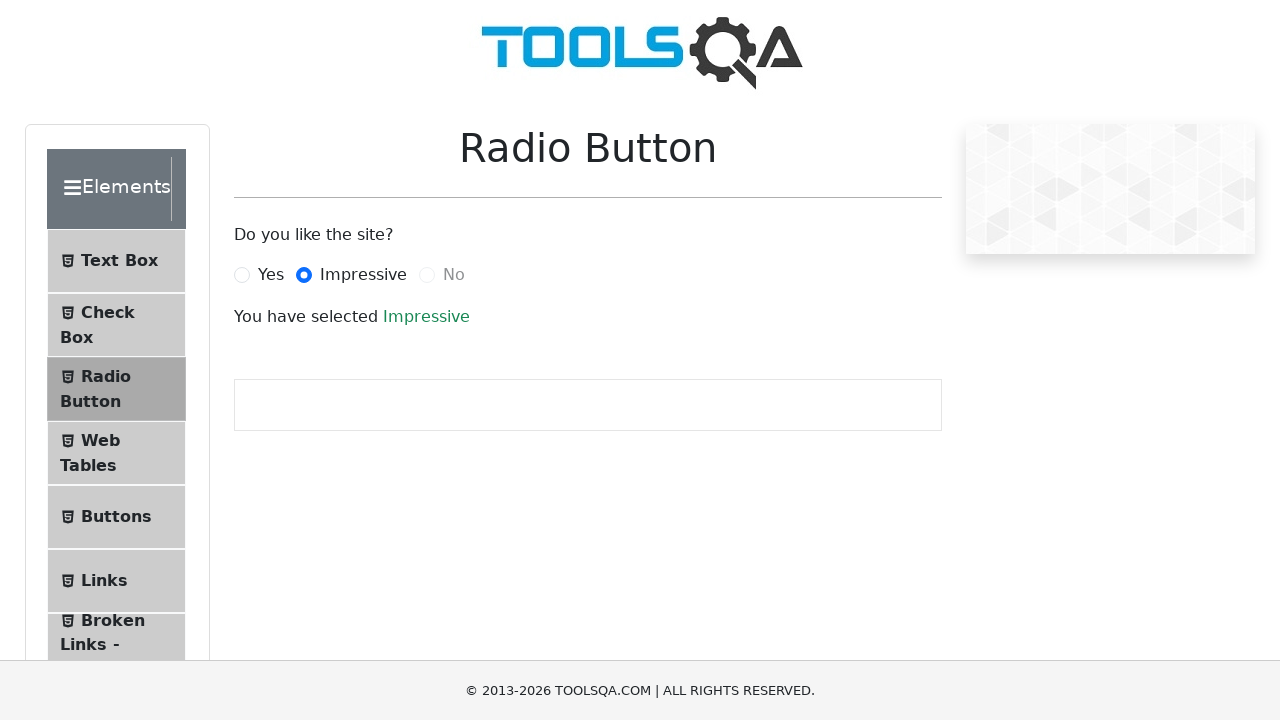

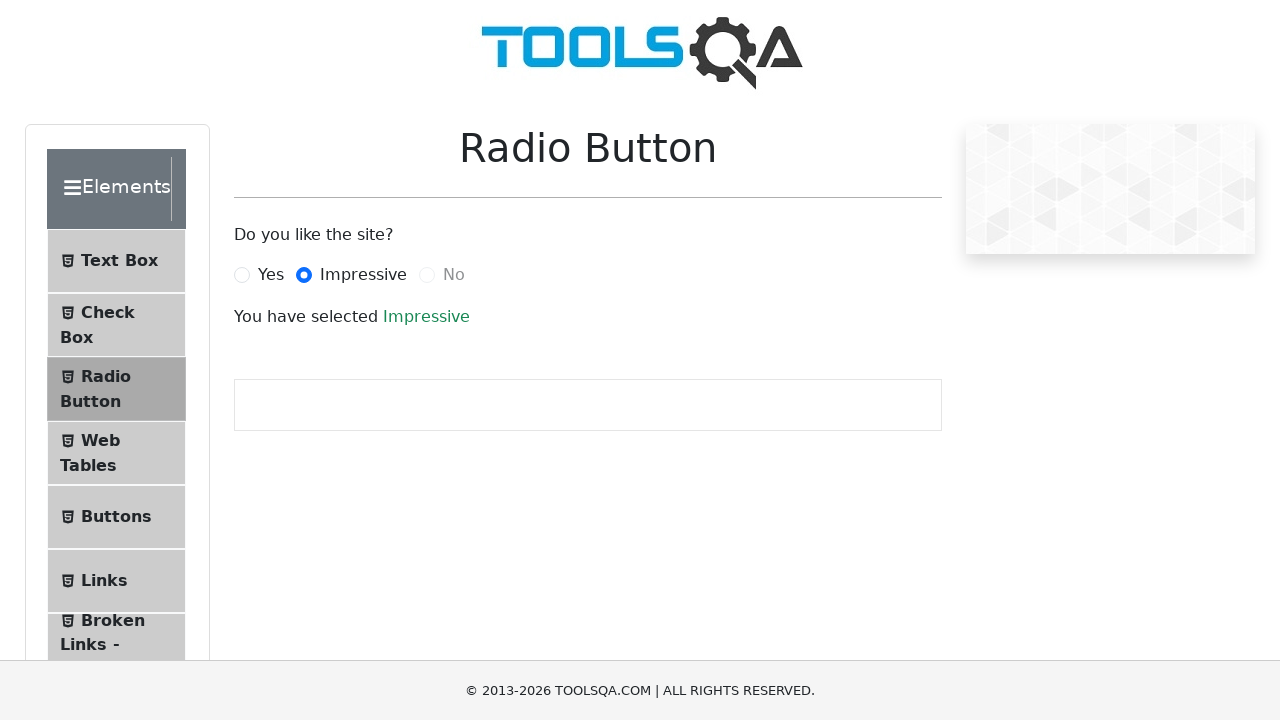